Clicks on the Open Source navigation button

Starting URL: https://github.com/features/copilot

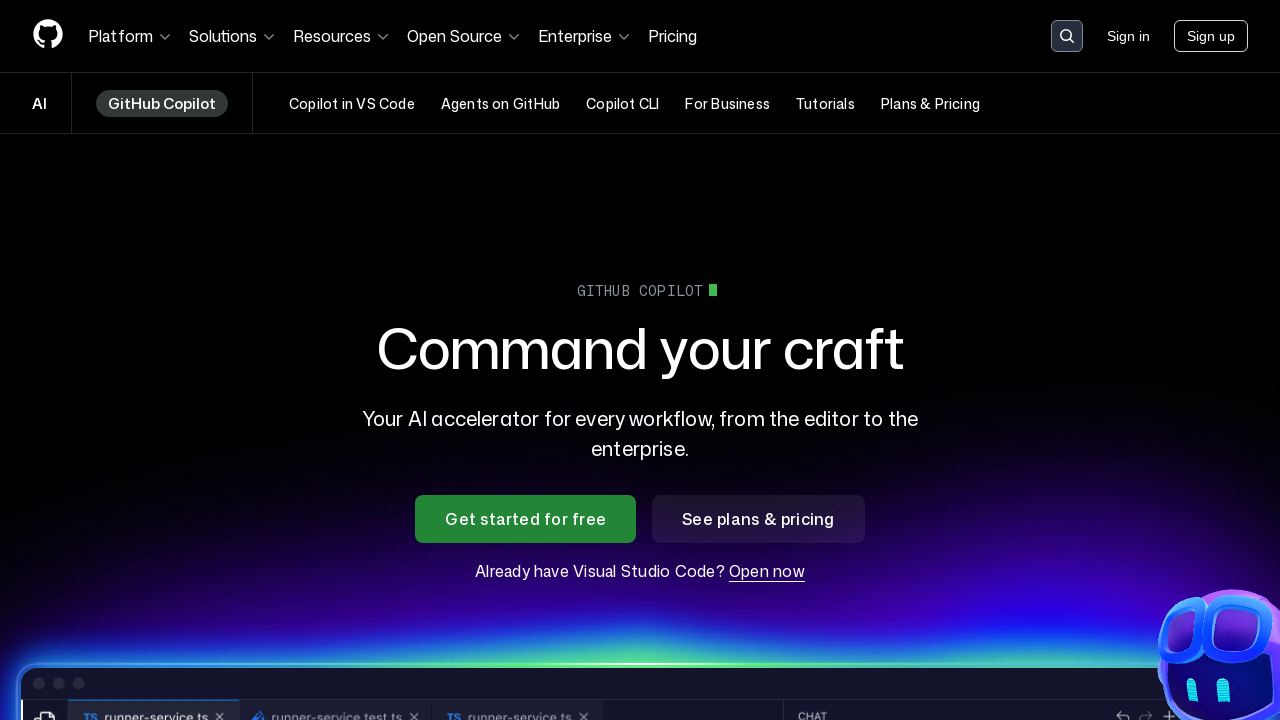

Waited for Open Source button to be visible
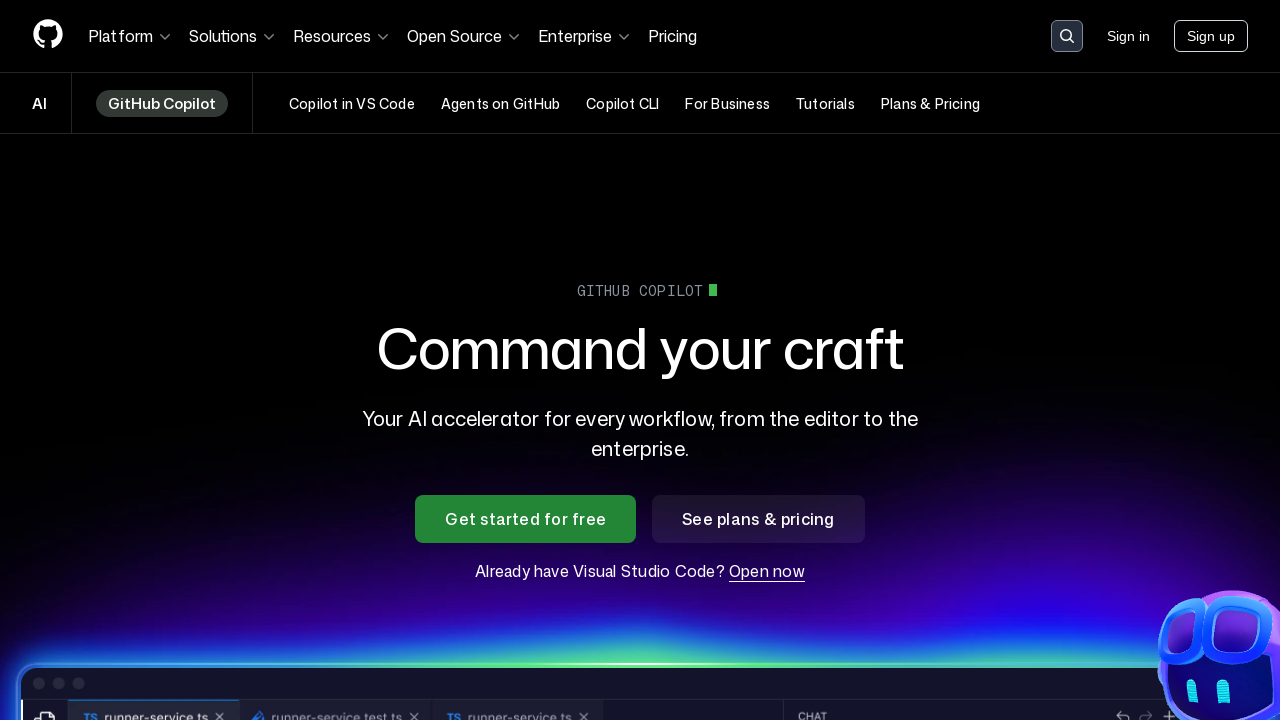

Clicked on the Open Source navigation button at (464, 36) on text=Open Source
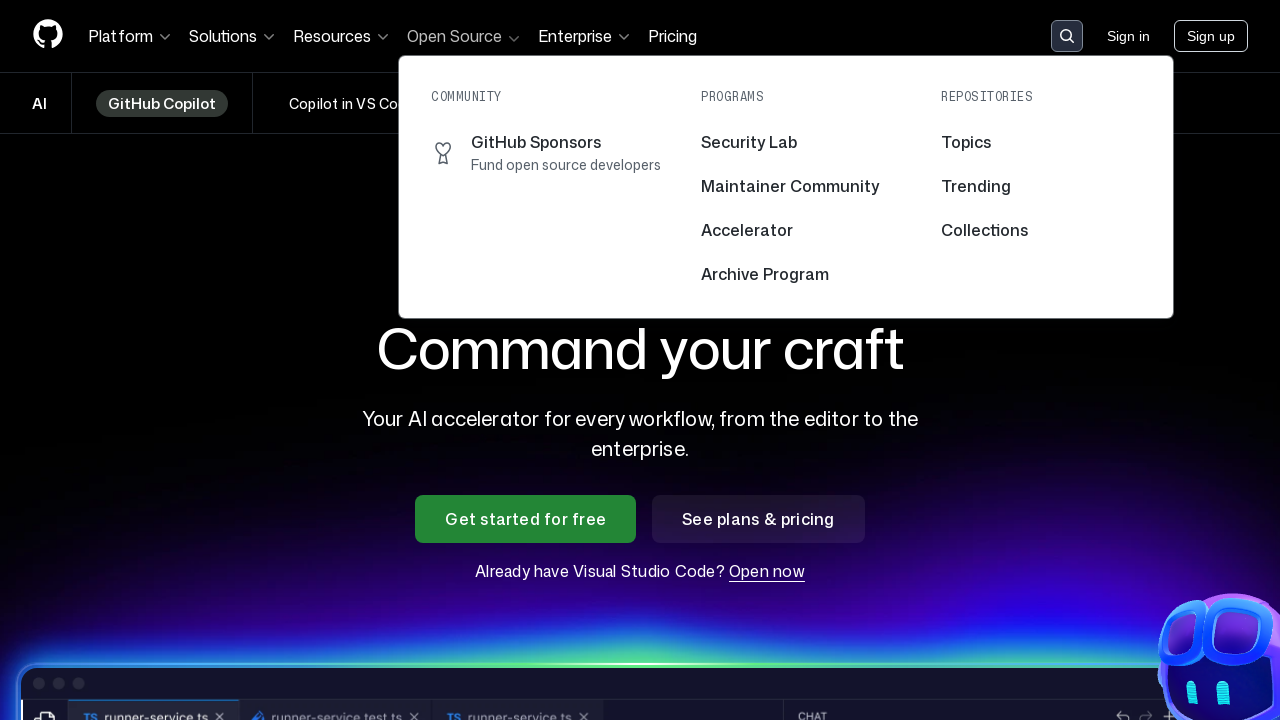

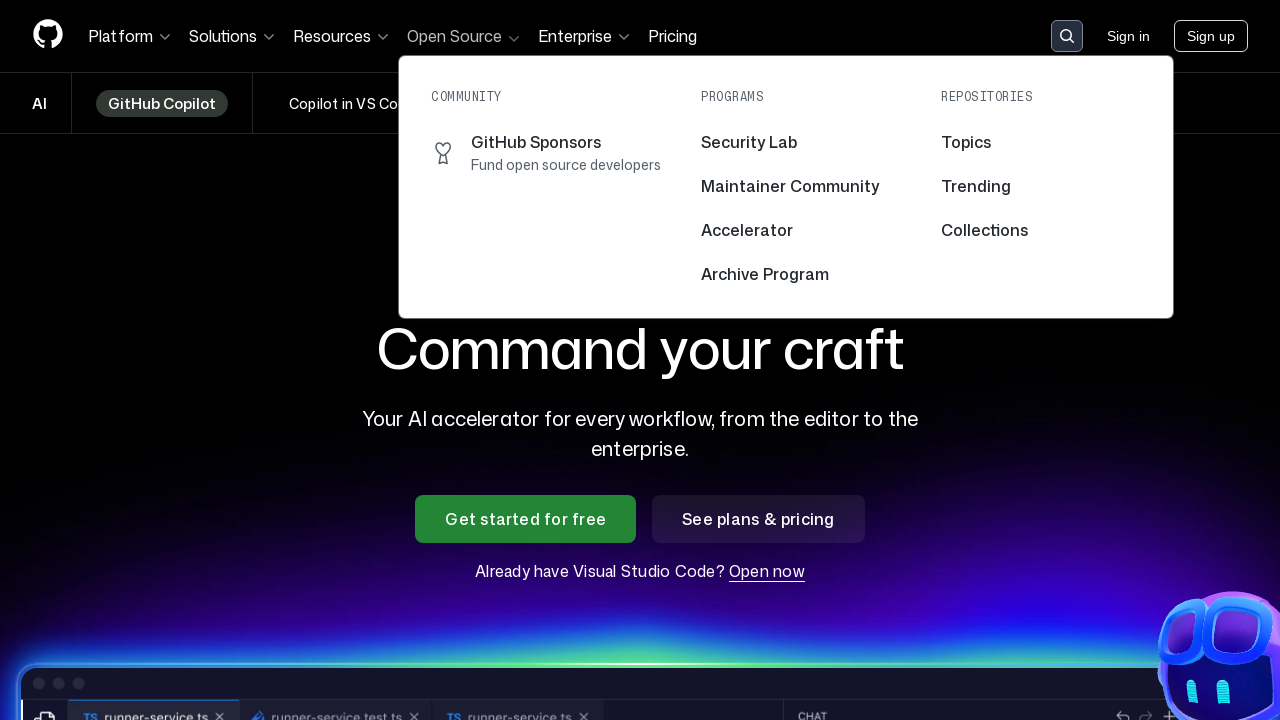